Tests registration page navigation by clicking the Register link and verifying successful redirection to the registration page

Starting URL: https://testare.itdev.ro

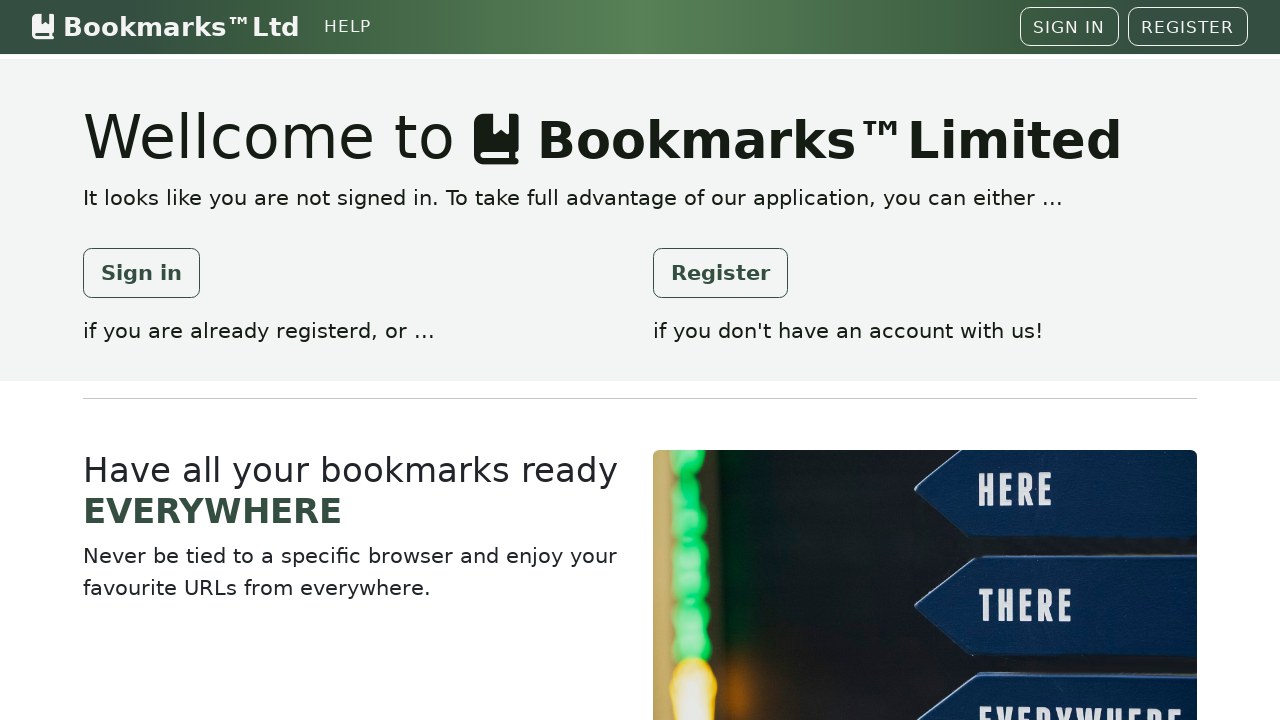

Clicked Register link at (1188, 26) on text=Register
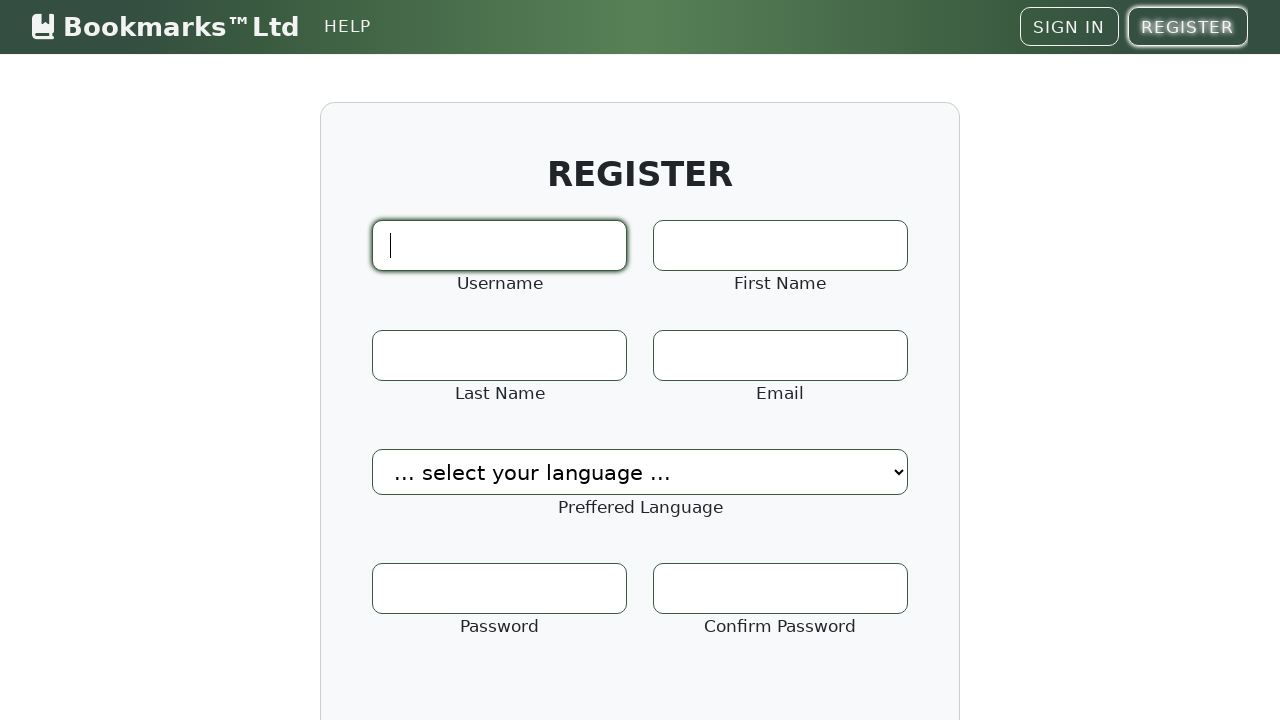

Registration page loaded - inregistrare field appeared
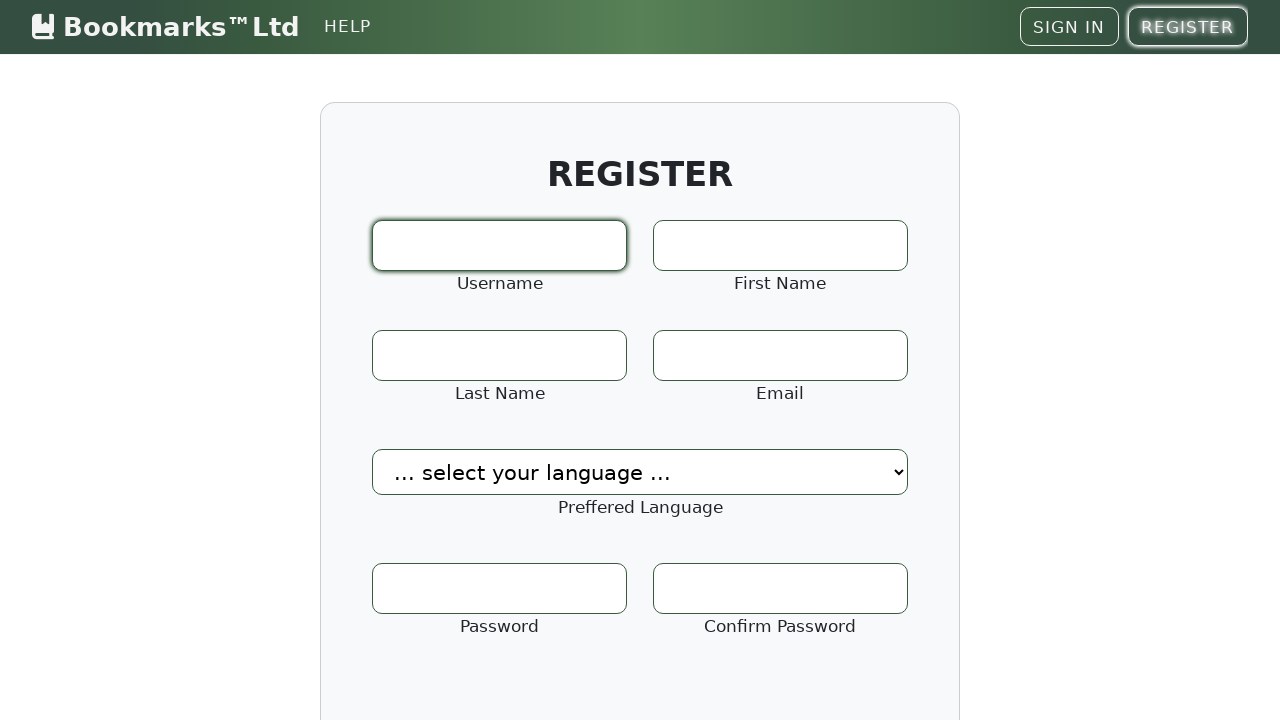

Verified successful redirection to register.php page
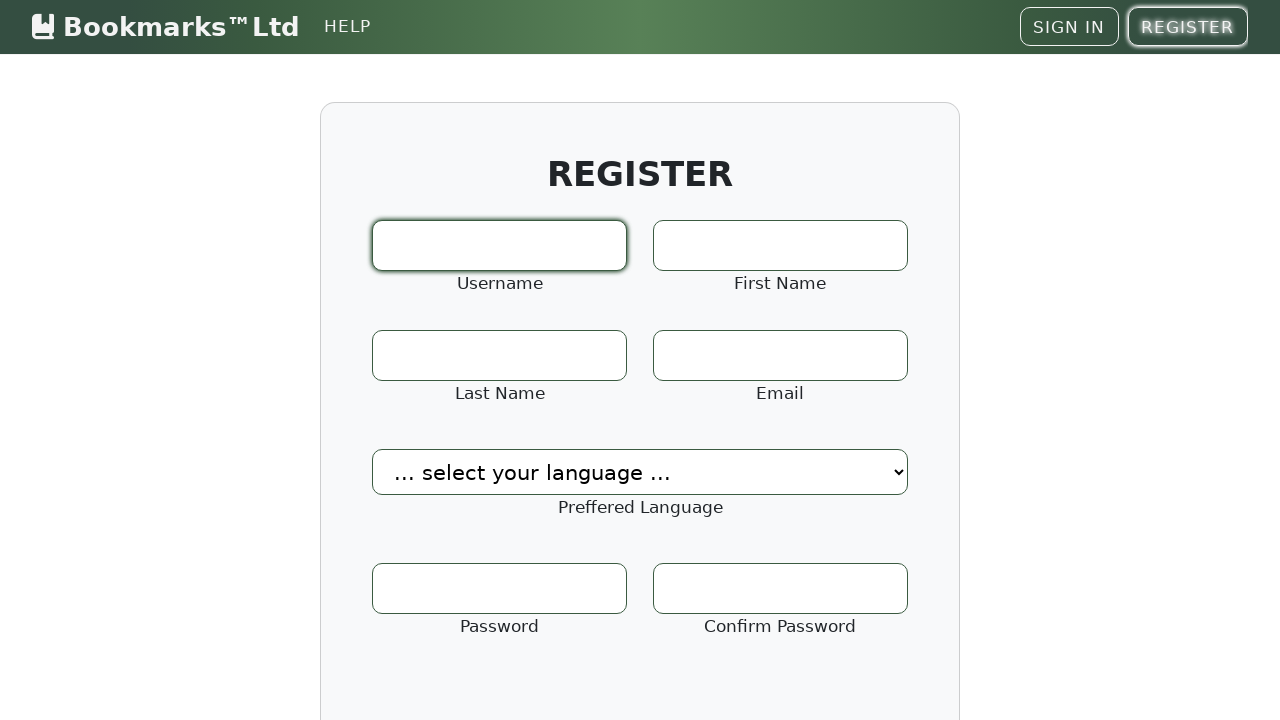

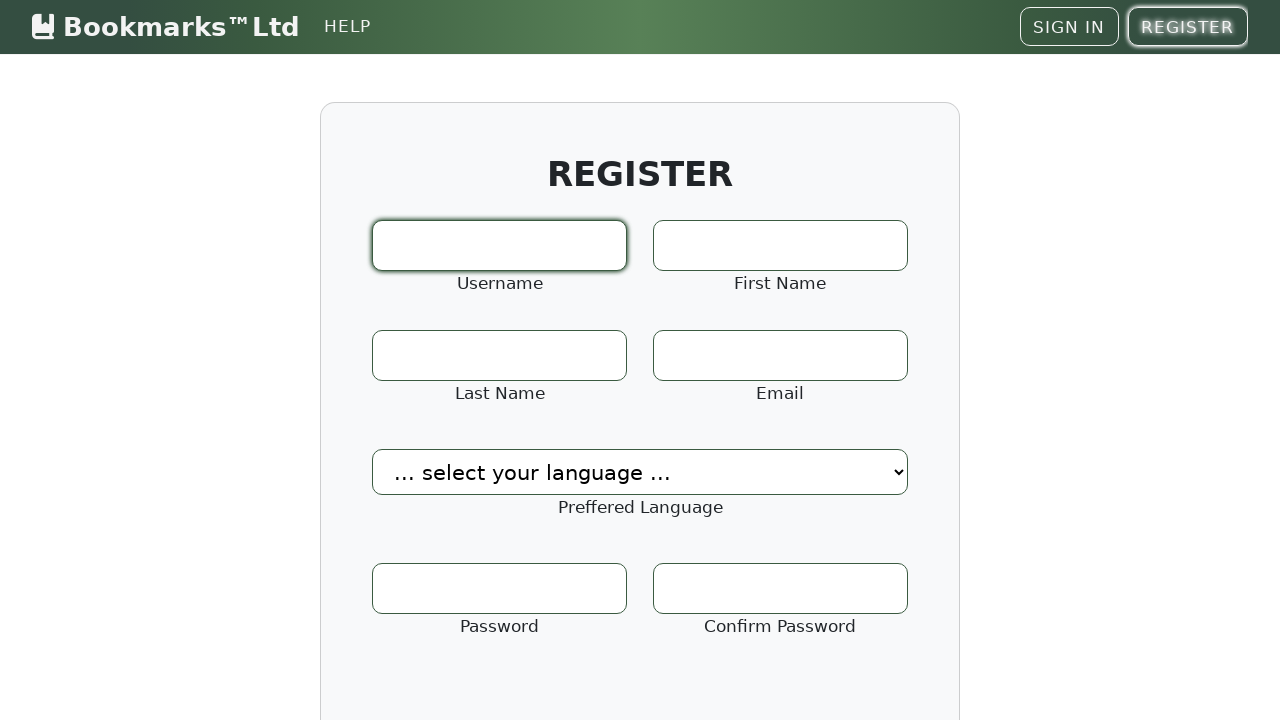